Tests interaction with a dropdown select element on a flight booking demo site by selecting the last option from the departure city dropdown

Starting URL: https://blazedemo.com/index.php

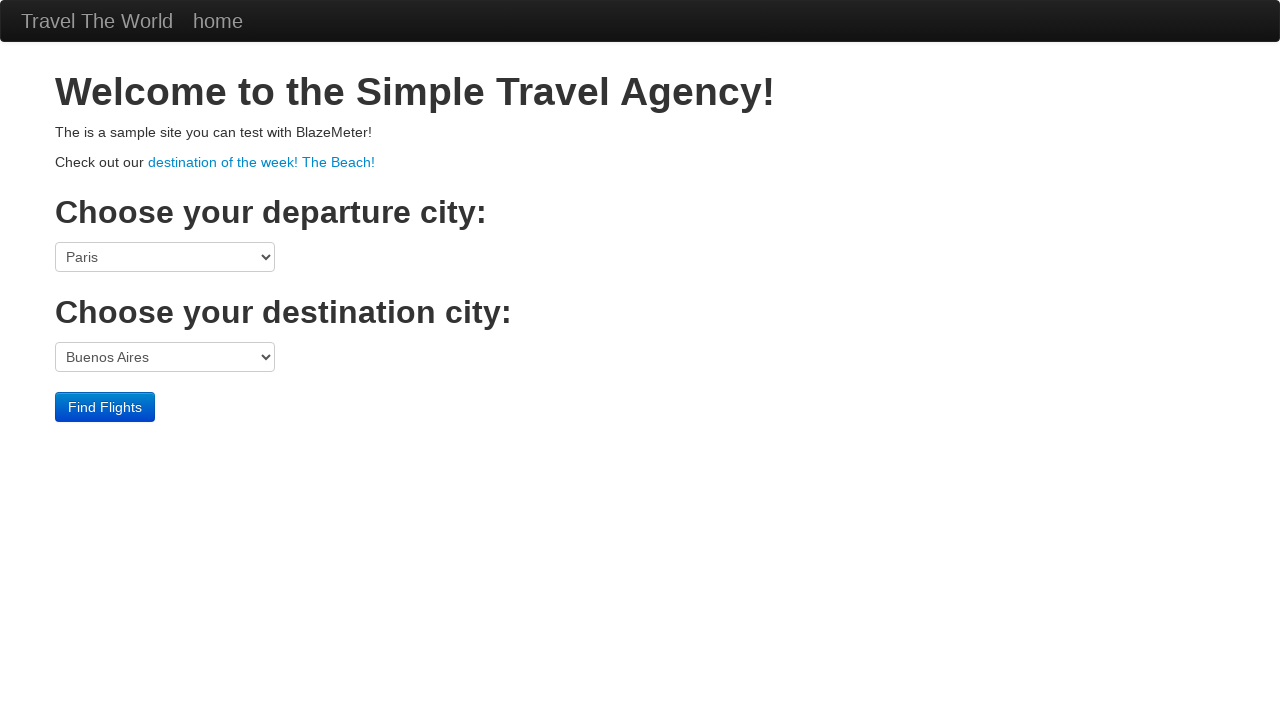

Located the departure port select element
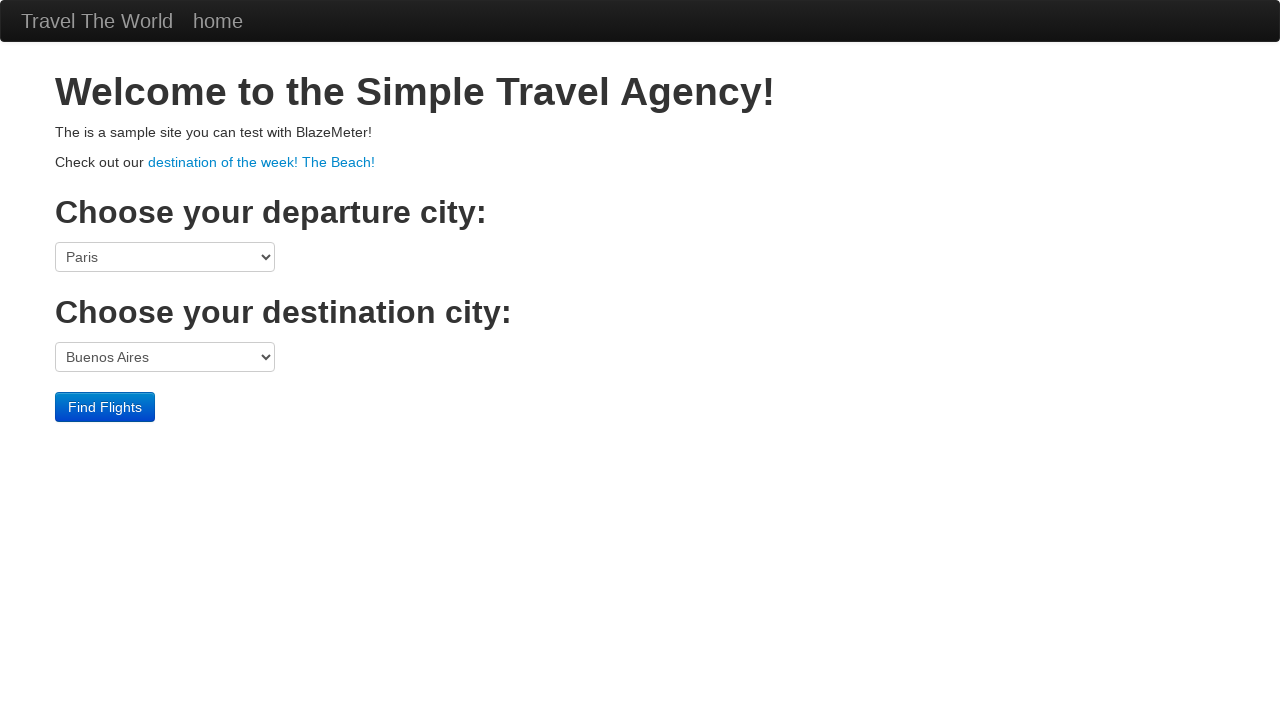

Retrieved all options from the departure port dropdown
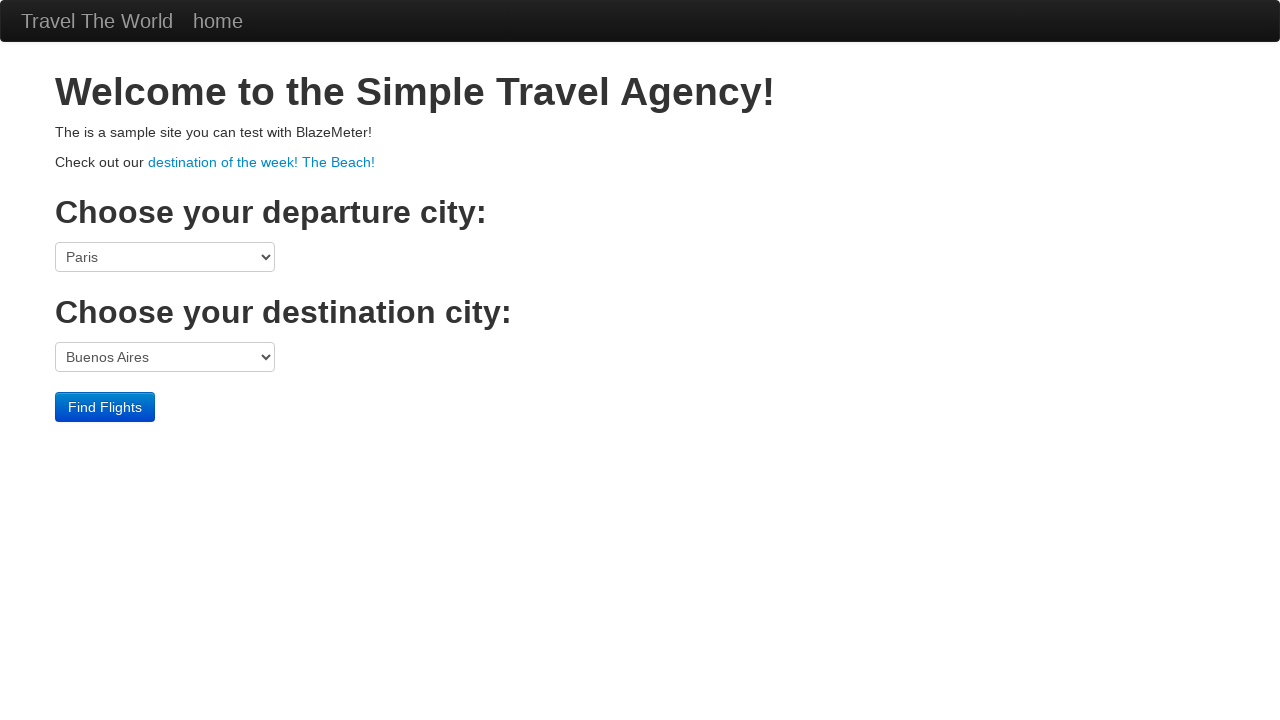

Extracted the value of the last option in the dropdown
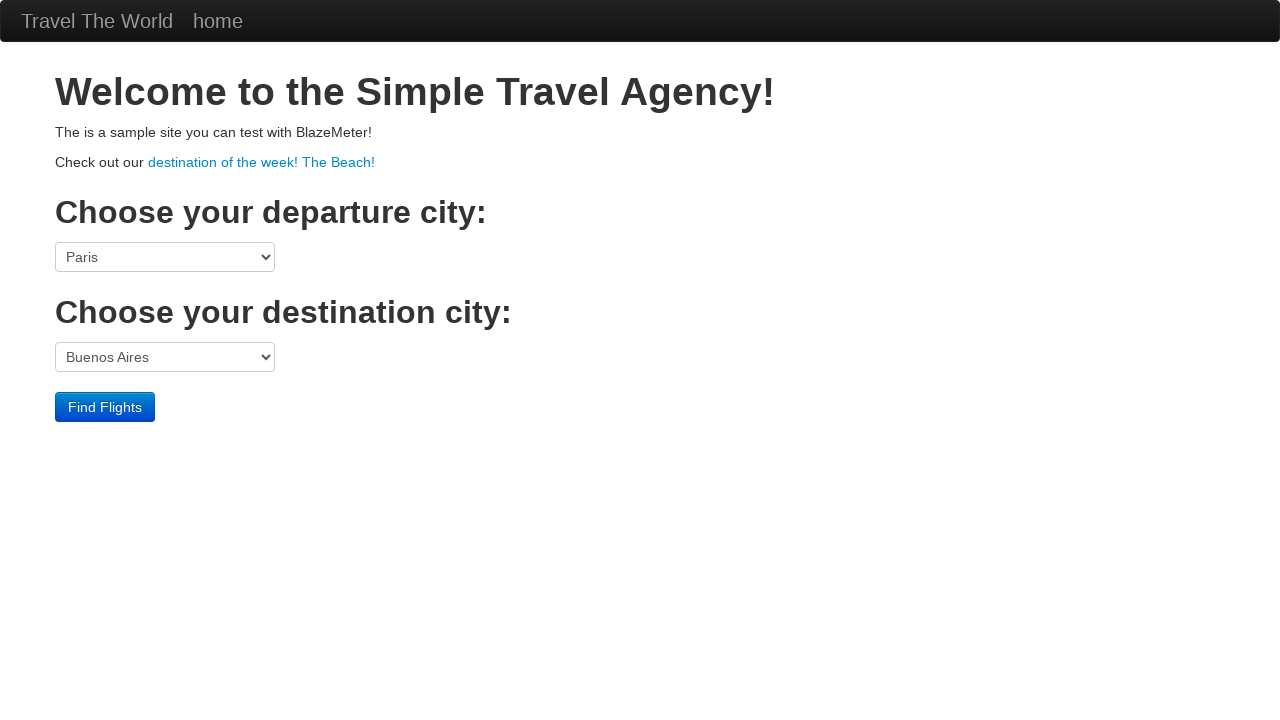

Selected the last option from departure city dropdown with value 'São Paolo' on select[name='fromPort']
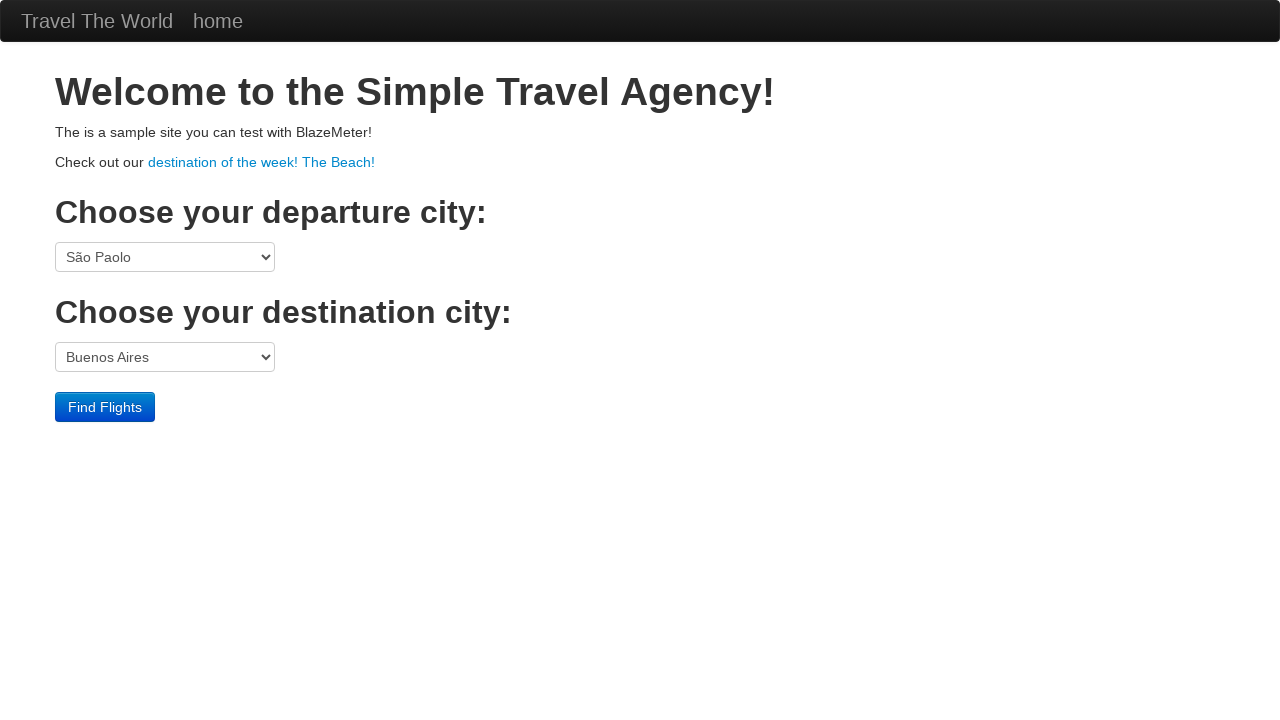

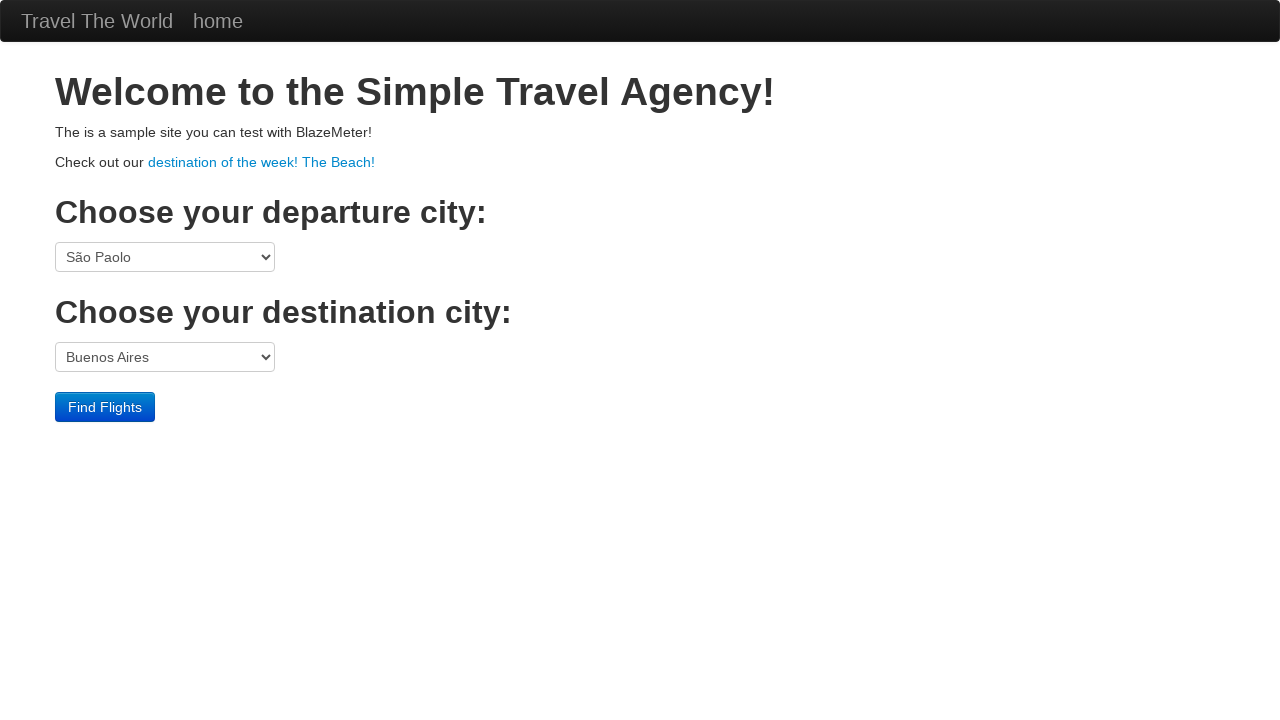